Tests the text box form on demoqa.com by filling in name, email, current address, and permanent address fields, then submitting the form and verifying the output displays correctly.

Starting URL: https://demoqa.com/text-box

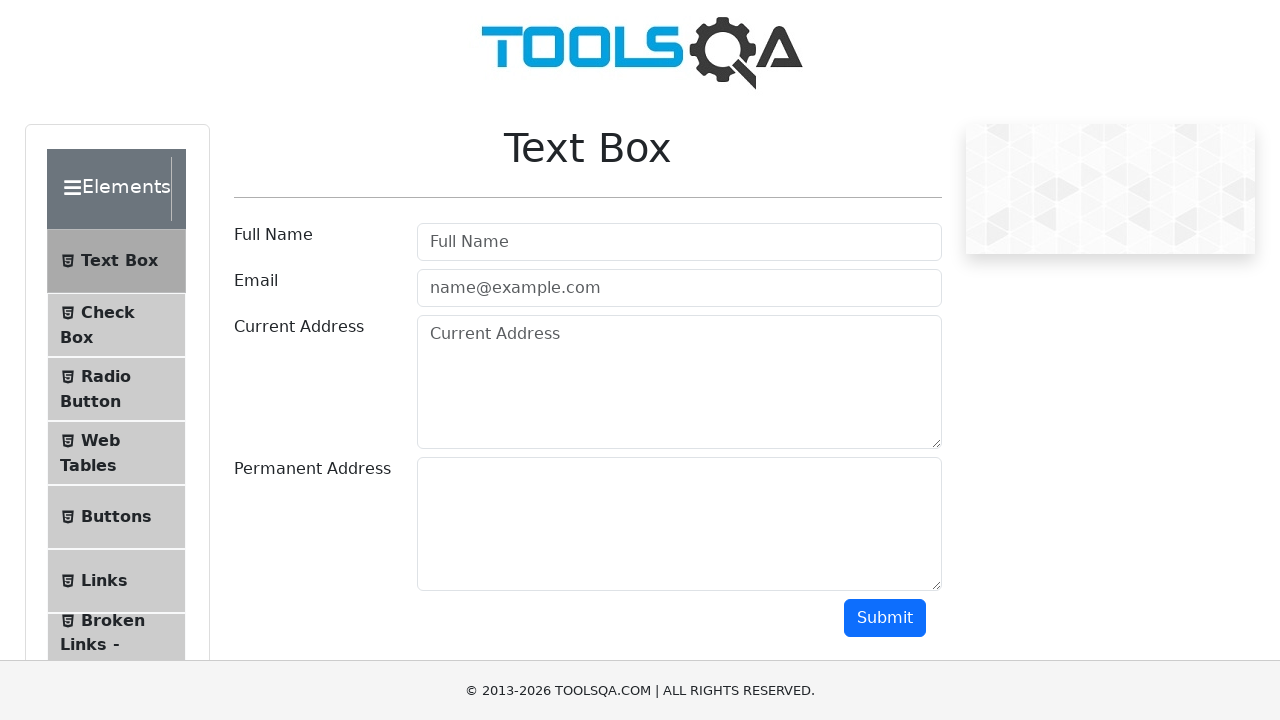

Filled name field with 'Marcus Johnson' on #userName
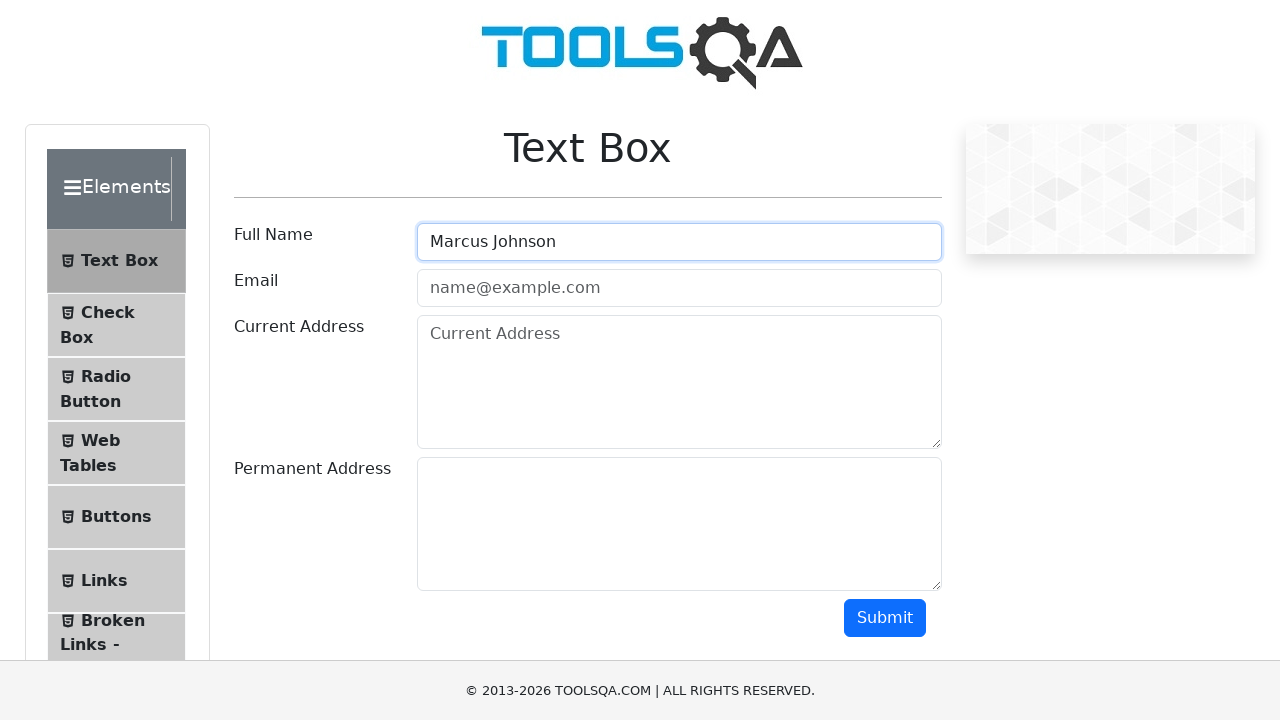

Filled email field with 'marcus.johnson@example.com' on #userEmail
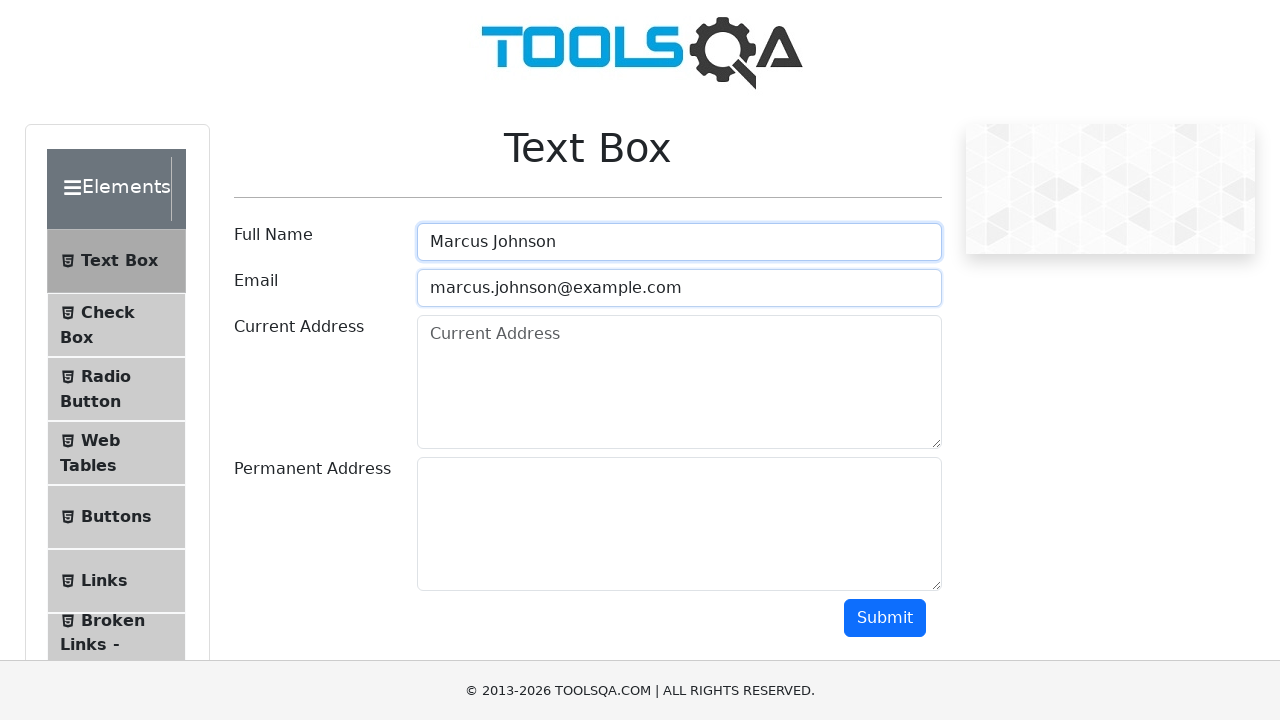

Filled current address field with '123 Tech Park Drive, Suite 400' on #currentAddress
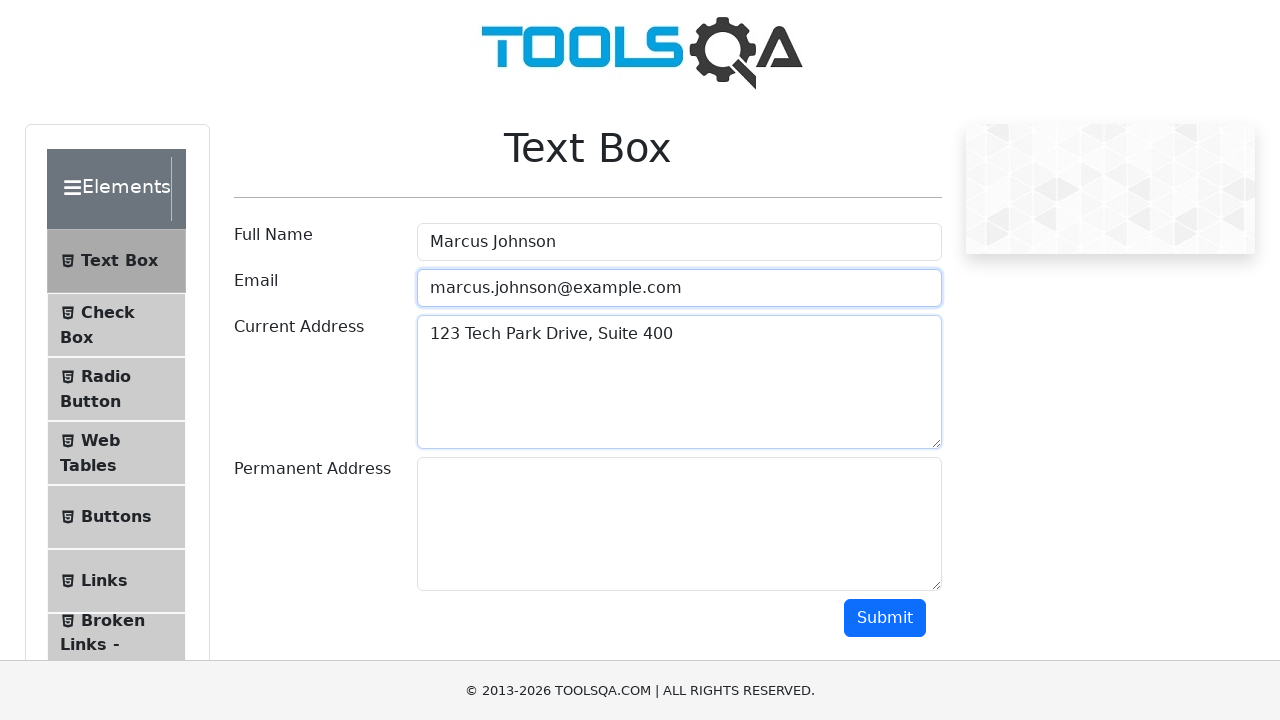

Filled permanent address field with '456 Innovation Boulevard, Building C' on #permanentAddress
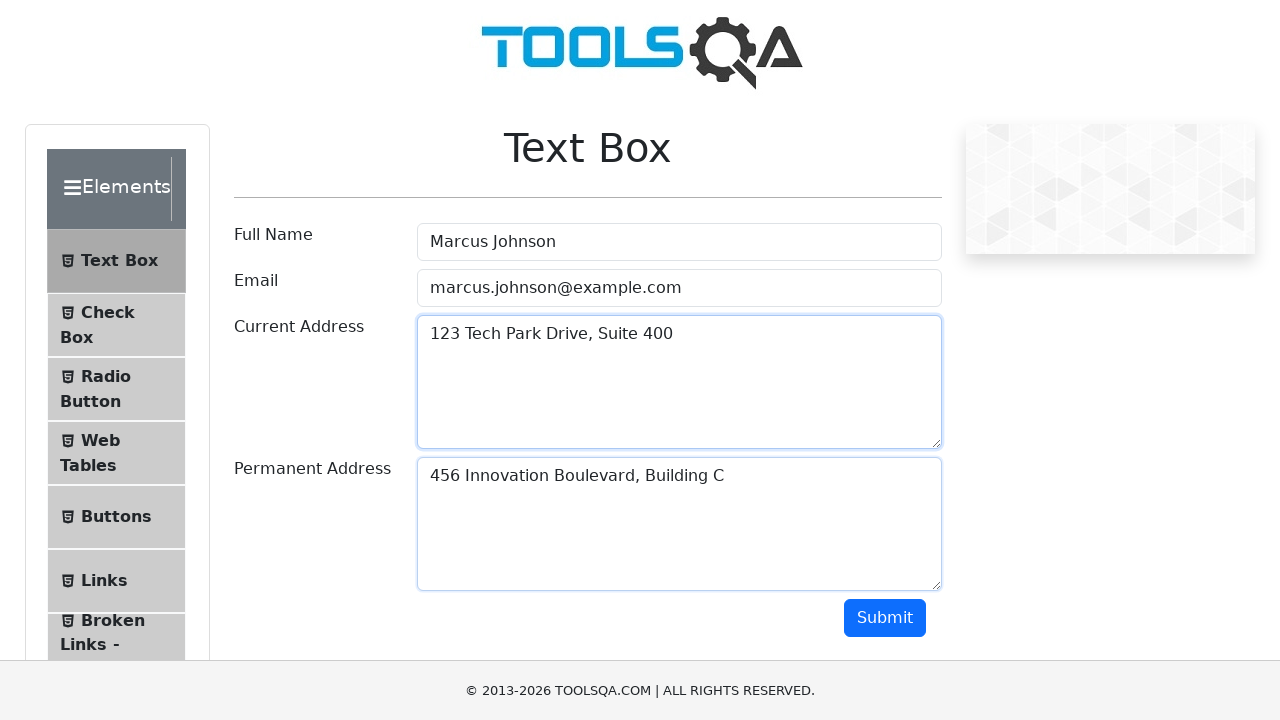

Clicked submit button at (885, 618) on #submit
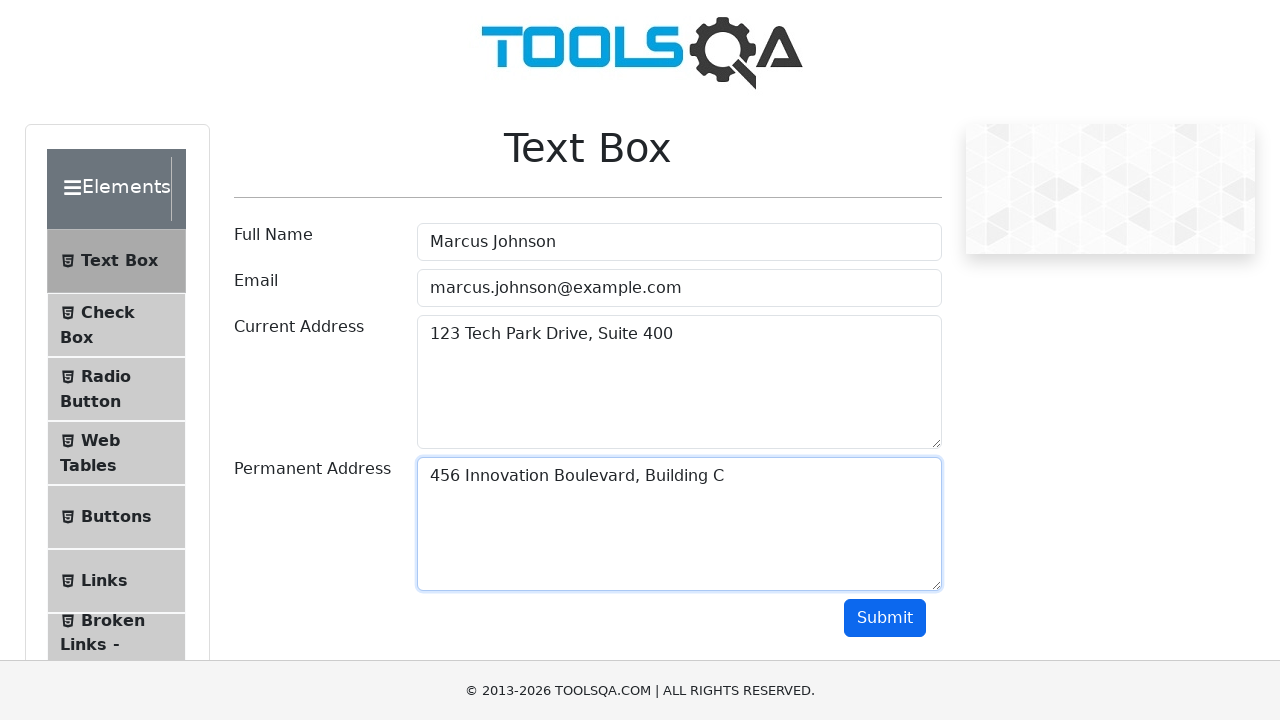

Output name field loaded
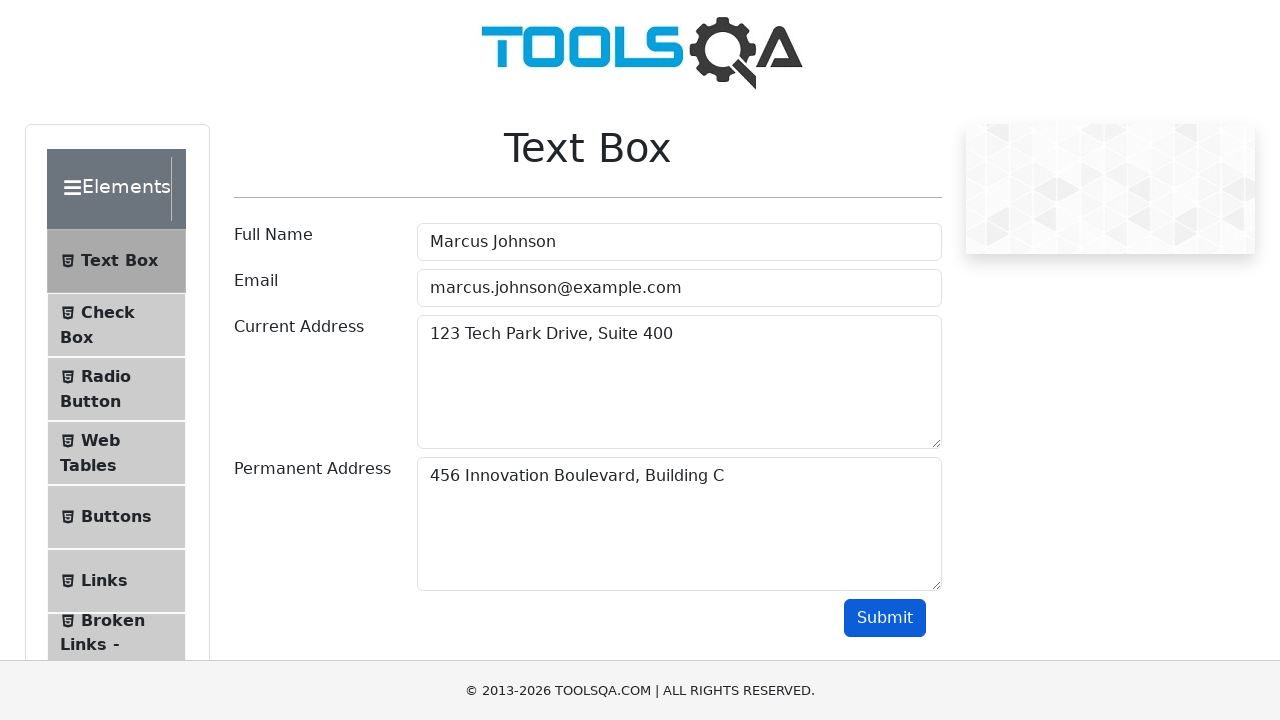

Output email field loaded
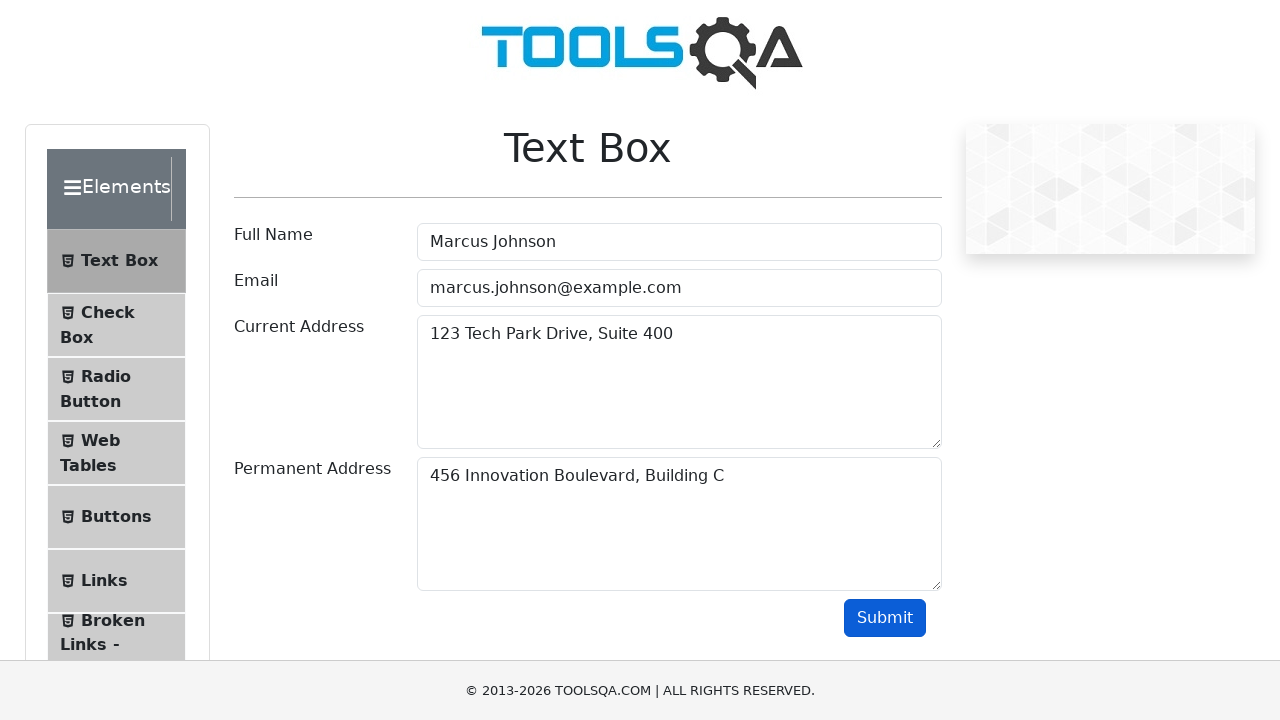

Output current address field loaded
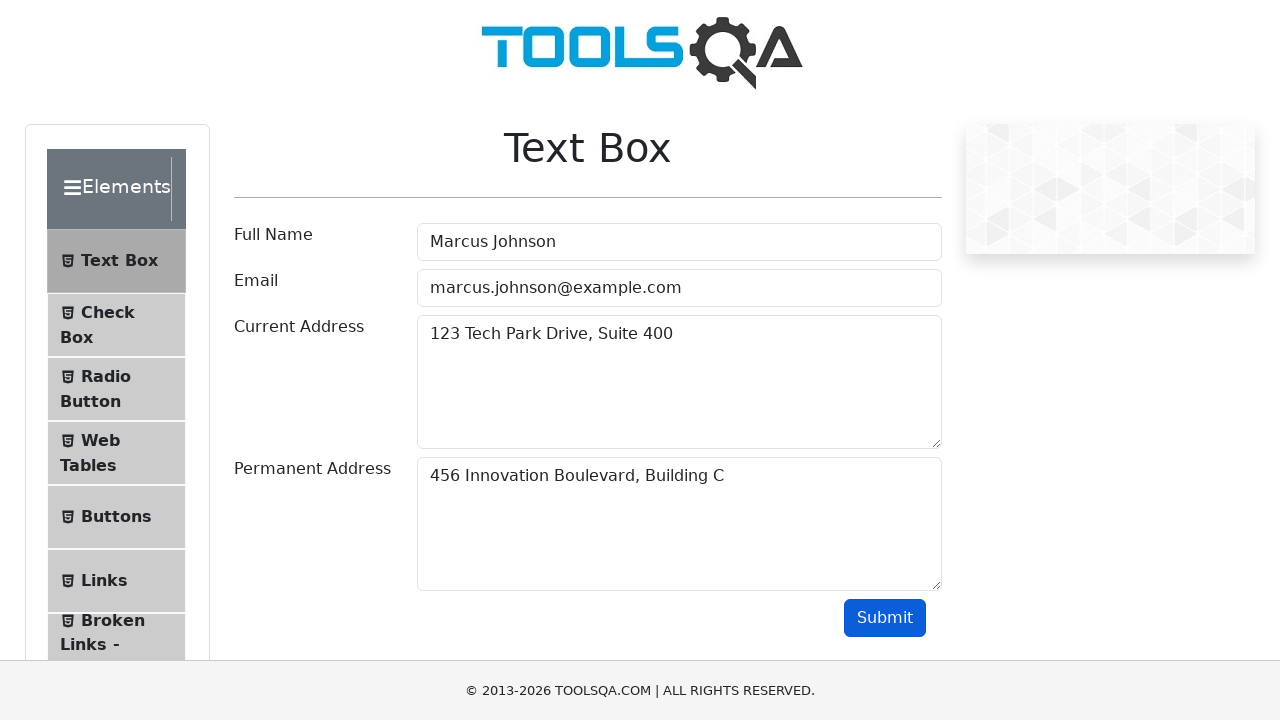

Output permanent address field loaded
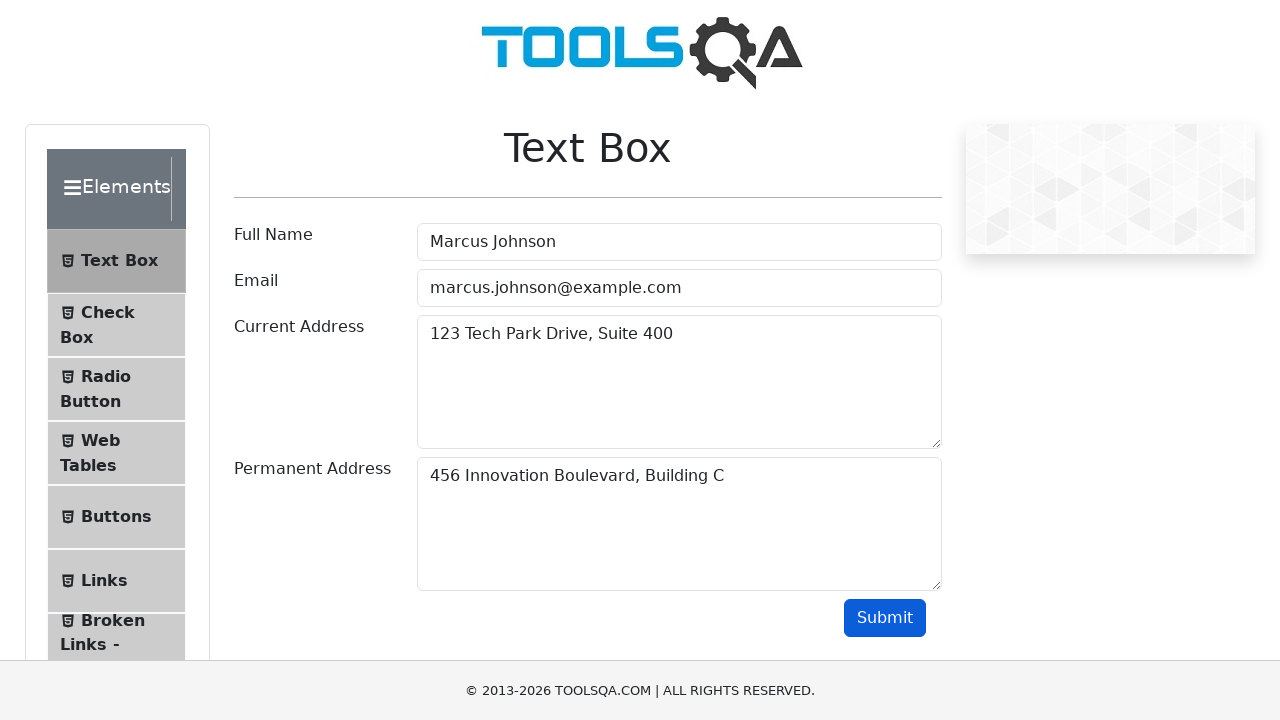

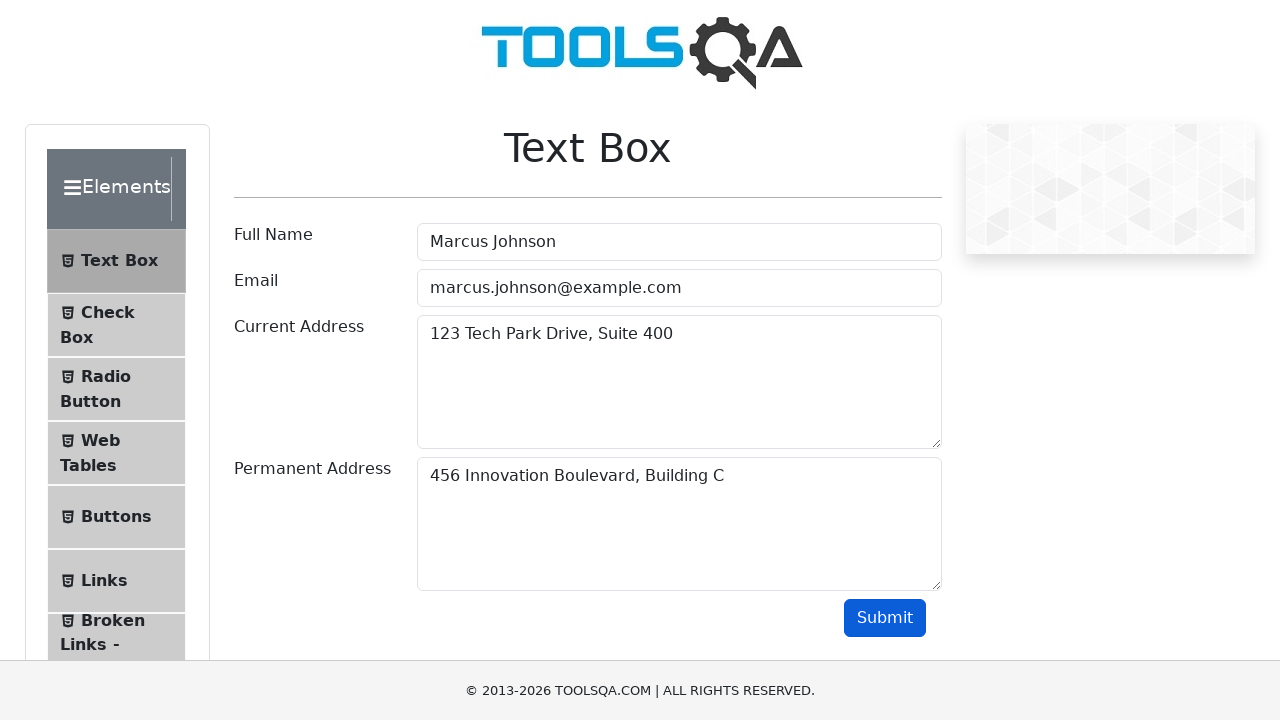